Navigates to Trendyol homepage

Starting URL: https://trendyol.com

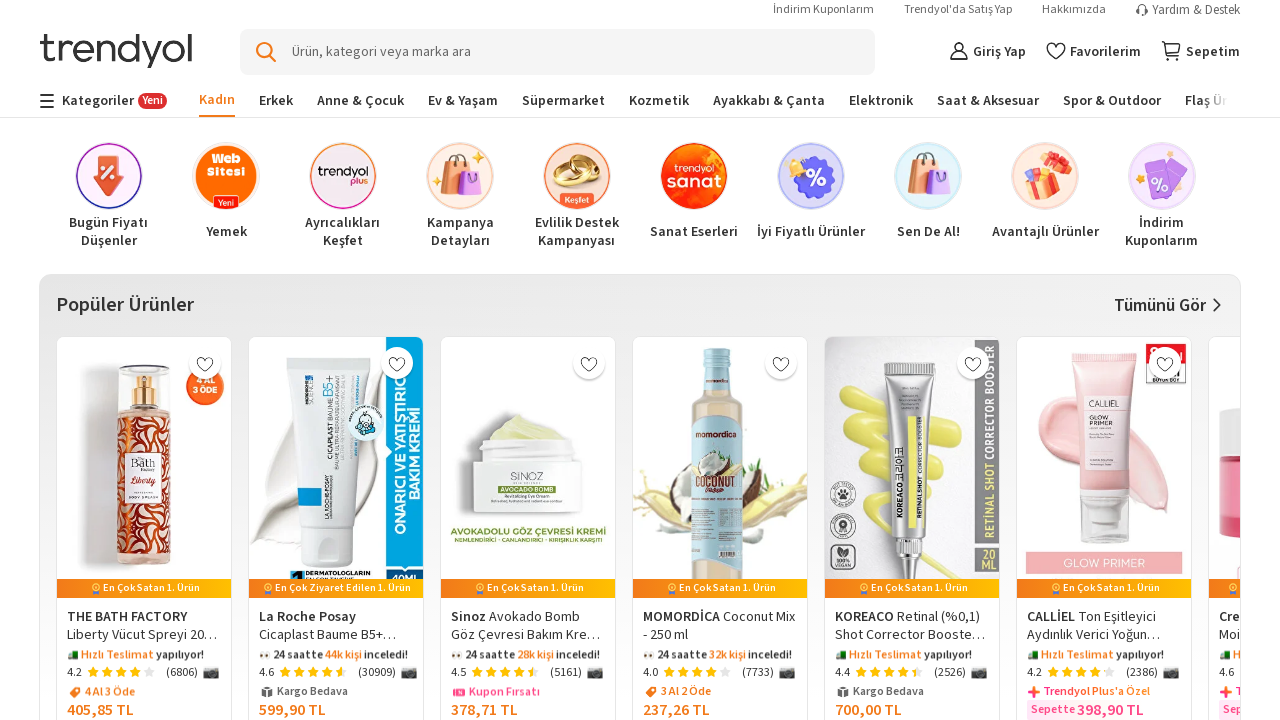

Navigated to Trendyol homepage
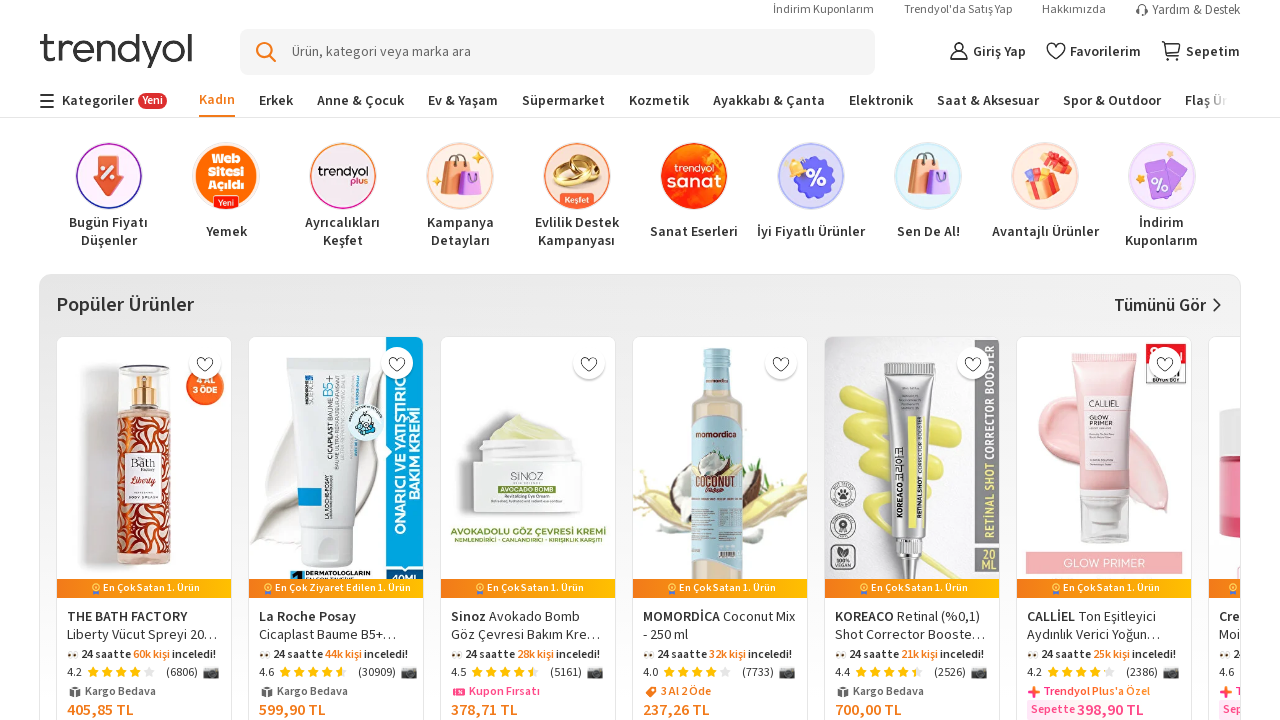

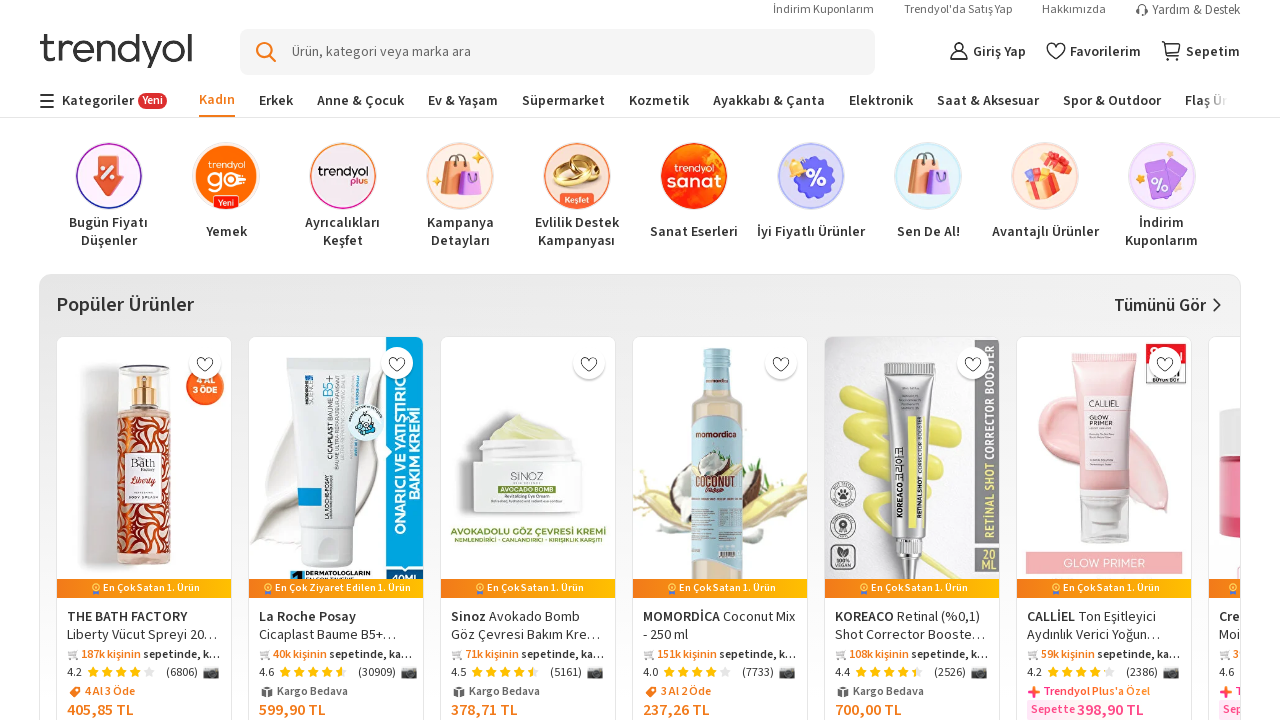